Tests a todo application by checking existing todo items, verifying list updates, and adding a new todo item

Starting URL: https://vziad3.github.io/todo-app/todo-app.html

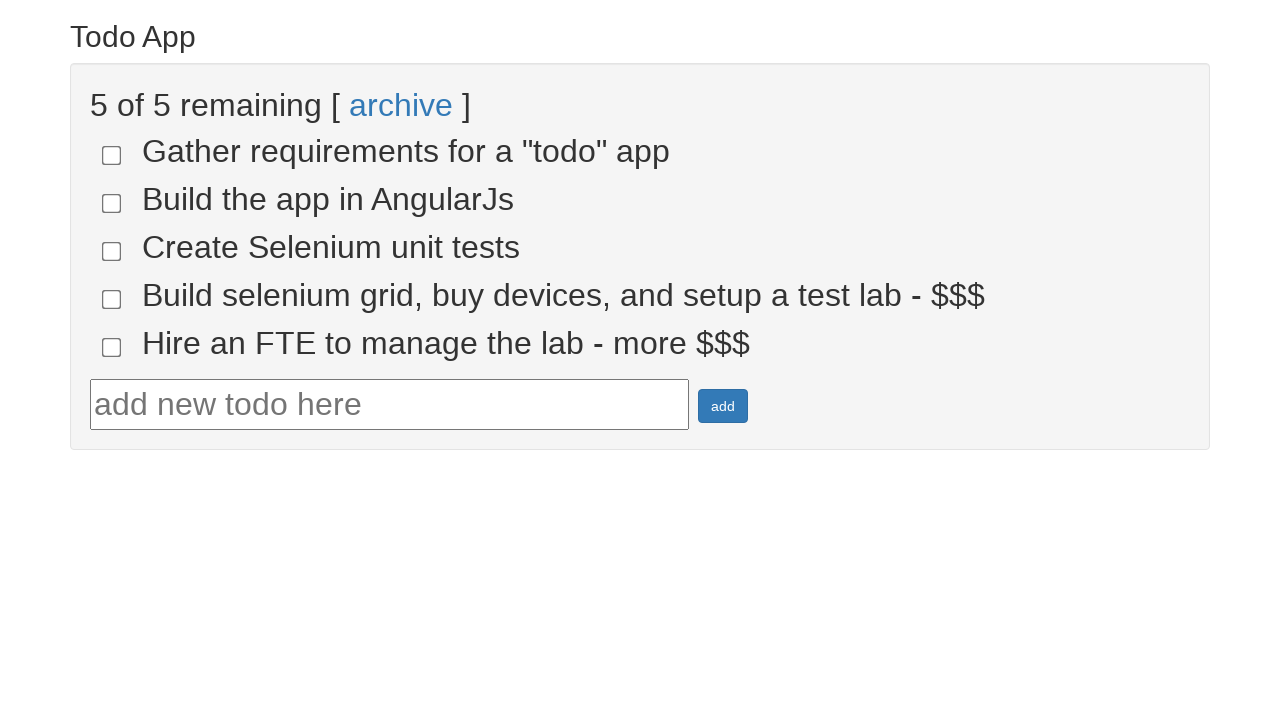

Navigated to todo application
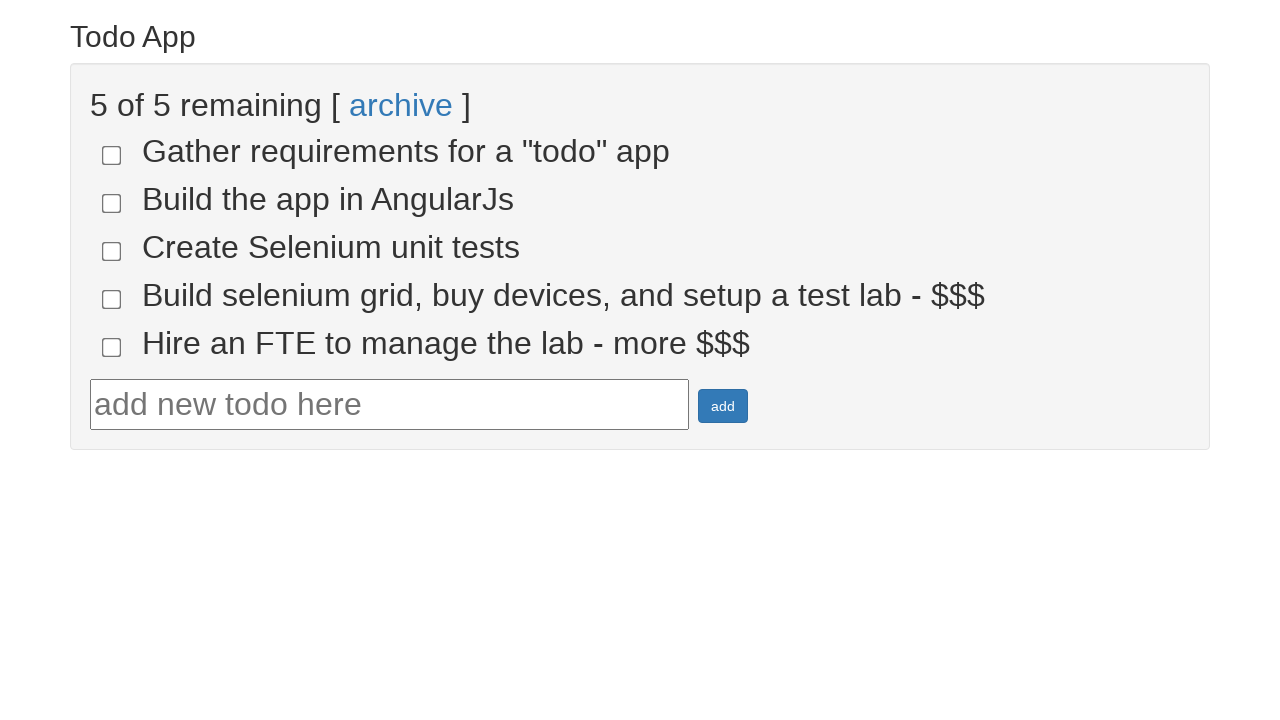

Checked todo-4 checkbox at (112, 299) on input[name='todo-4']
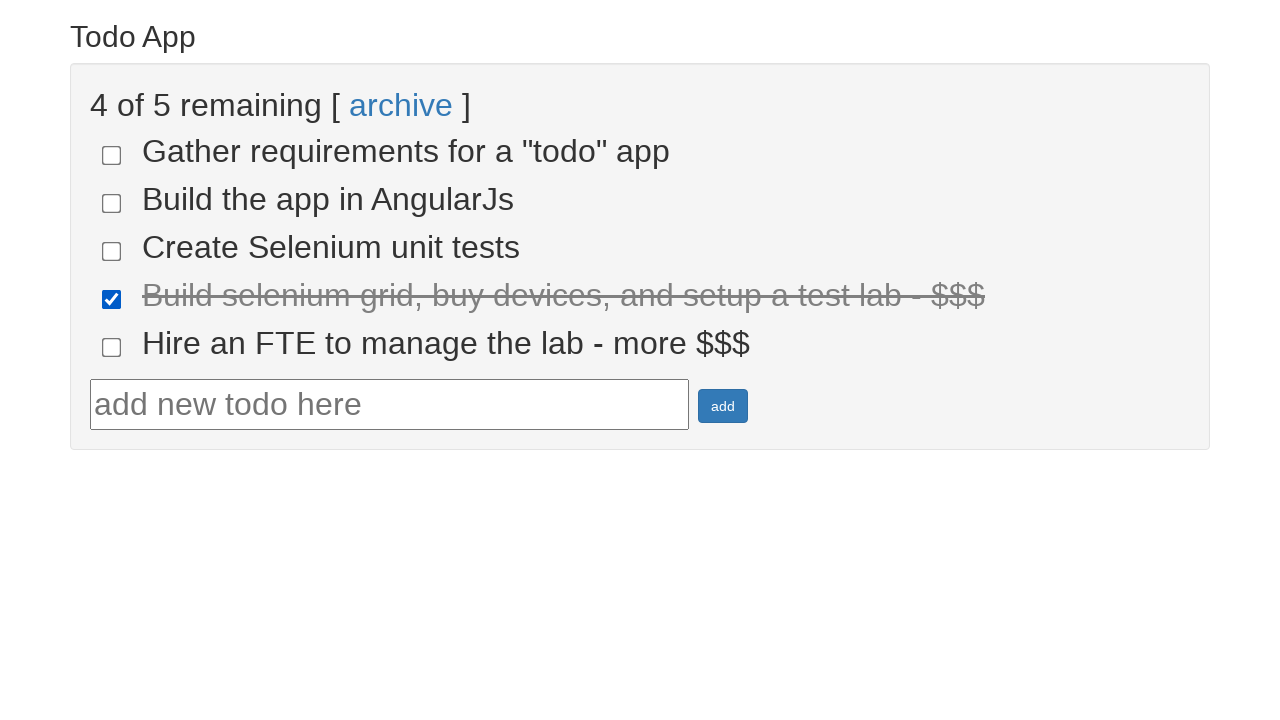

Checked todo-5 checkbox at (112, 347) on input[name='todo-5']
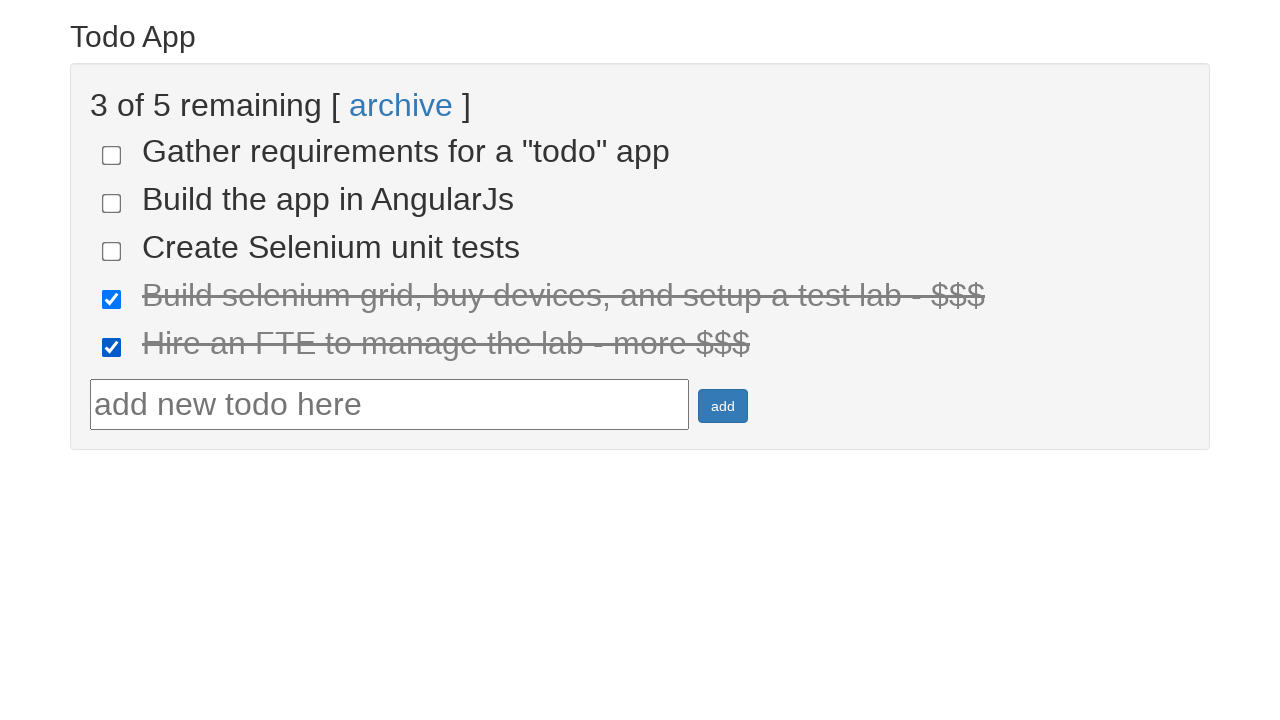

Filled todo text field with 'CheckBox 6' on #todotext
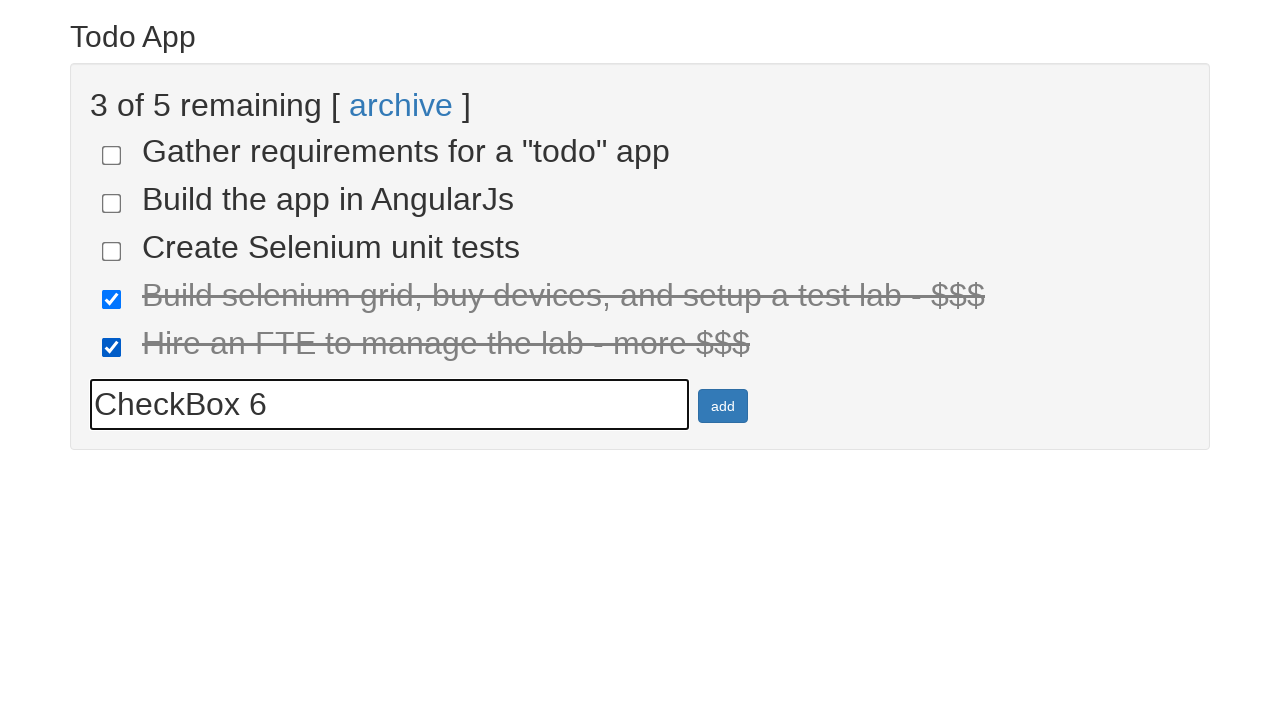

Clicked add button to create new todo item at (723, 406) on #addbutton
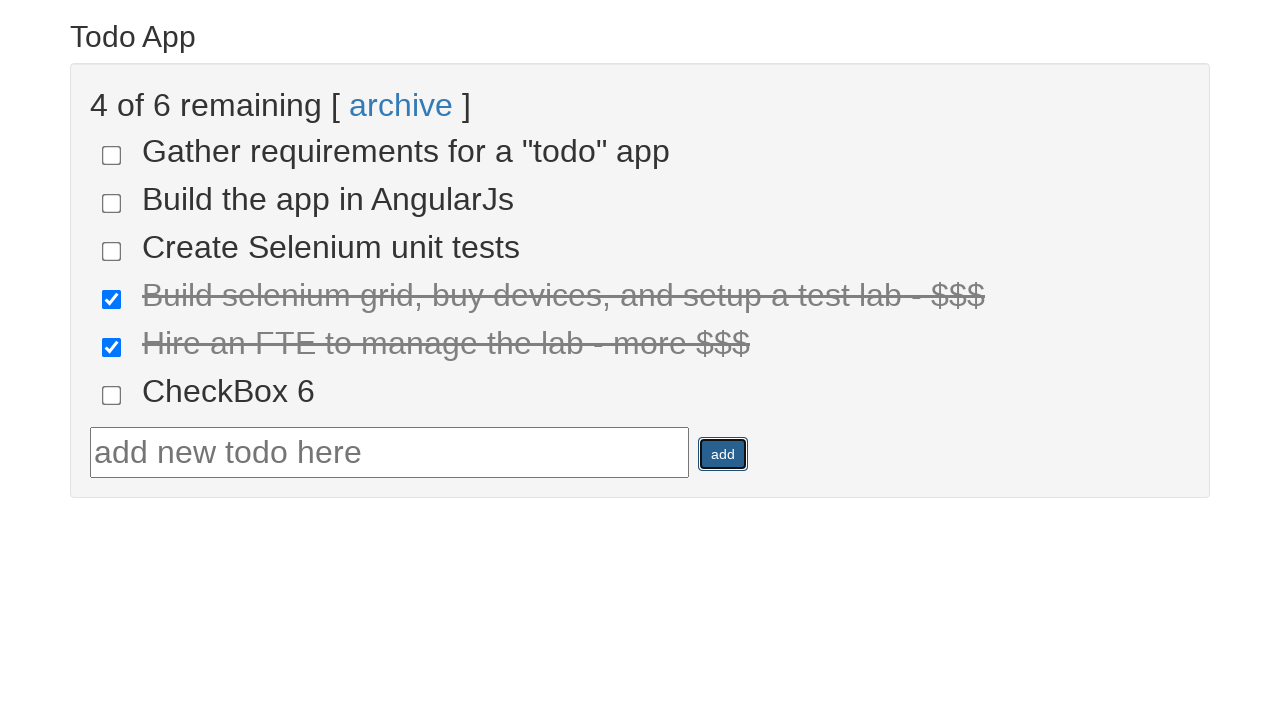

Verified todo items with 'done-false' class are present
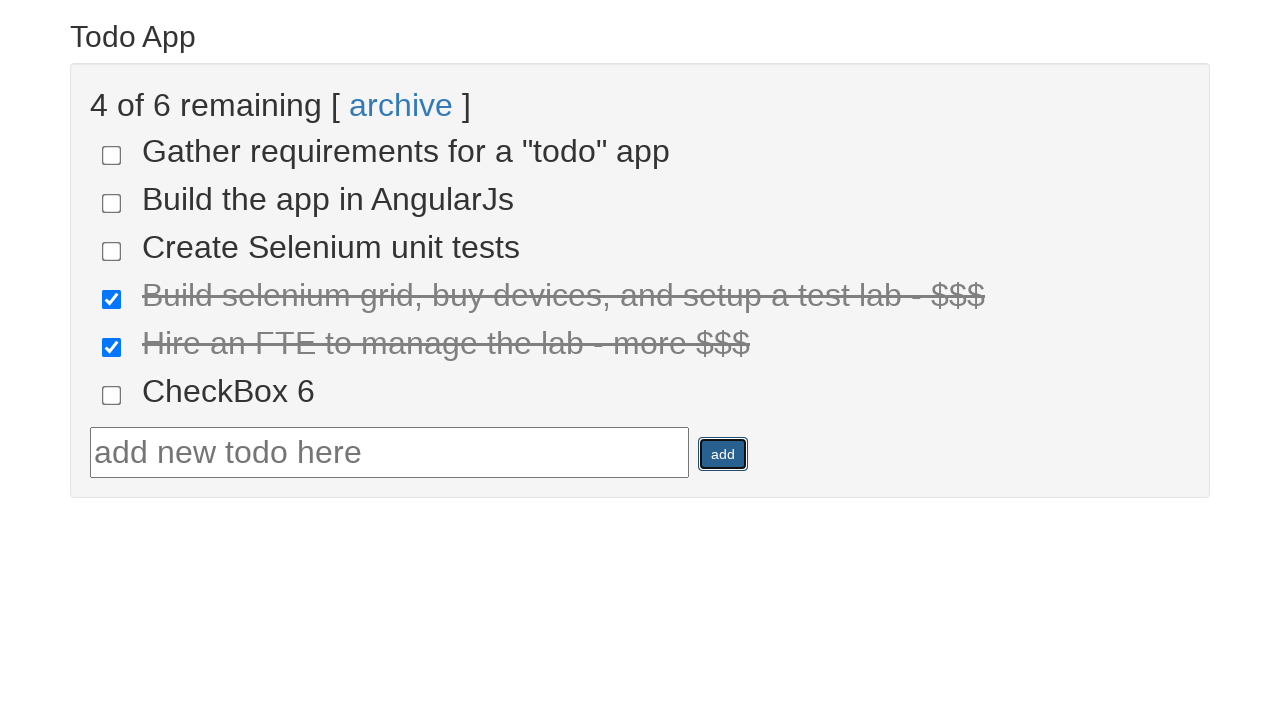

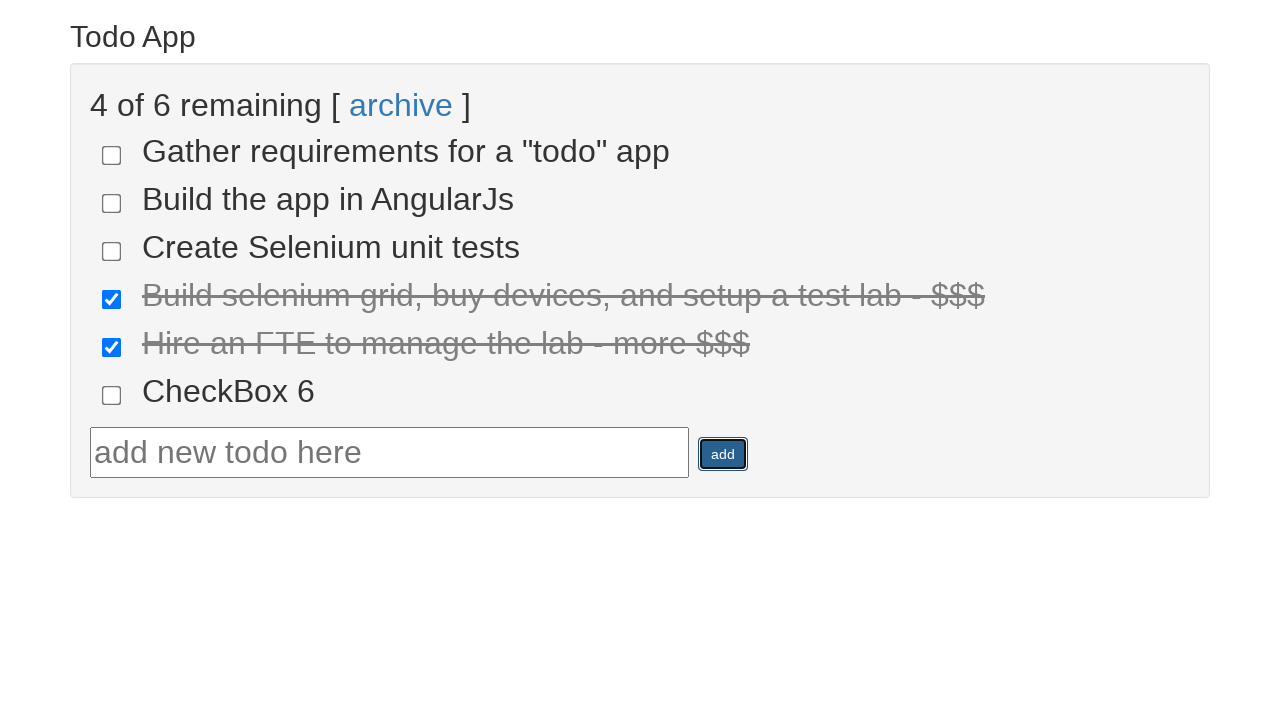